Tests an explicit wait scenario where the browser waits for a price element to change to "100", then clicks a book button, calculates a mathematical value from displayed input, fills an answer form, and submits it.

Starting URL: http://suninjuly.github.io/explicit_wait2.html

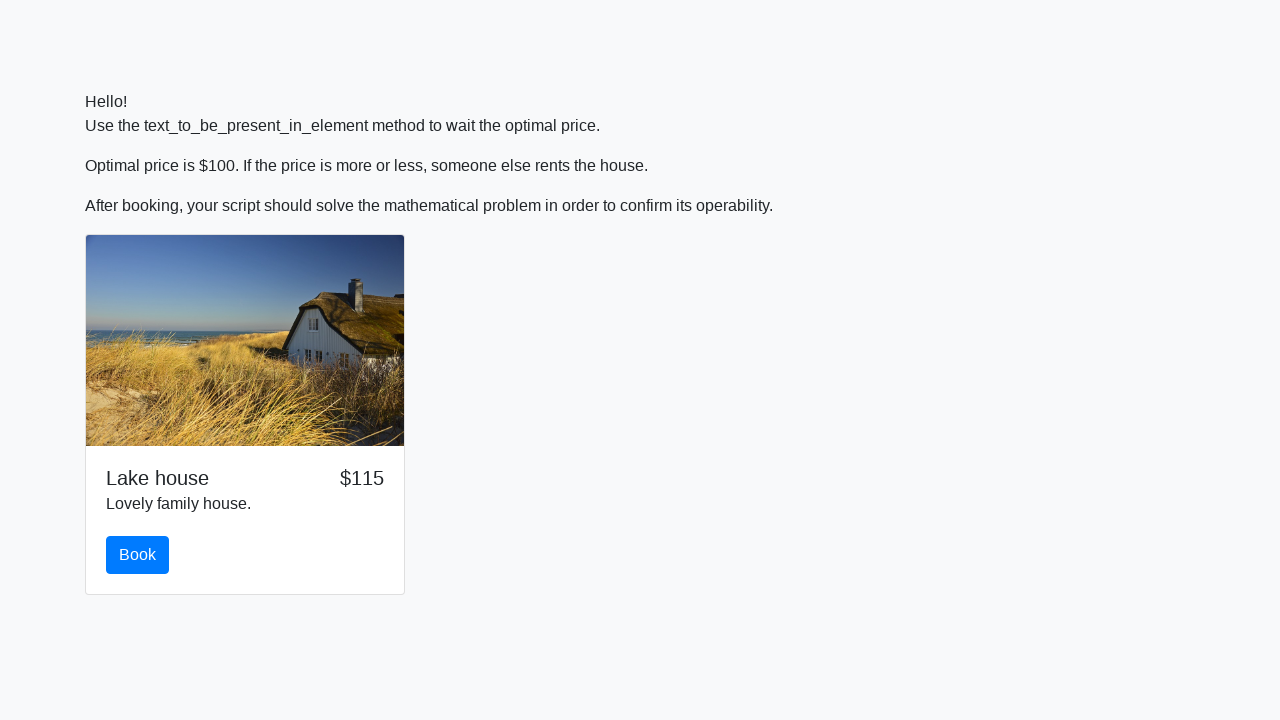

Waited for price element to change to '100'
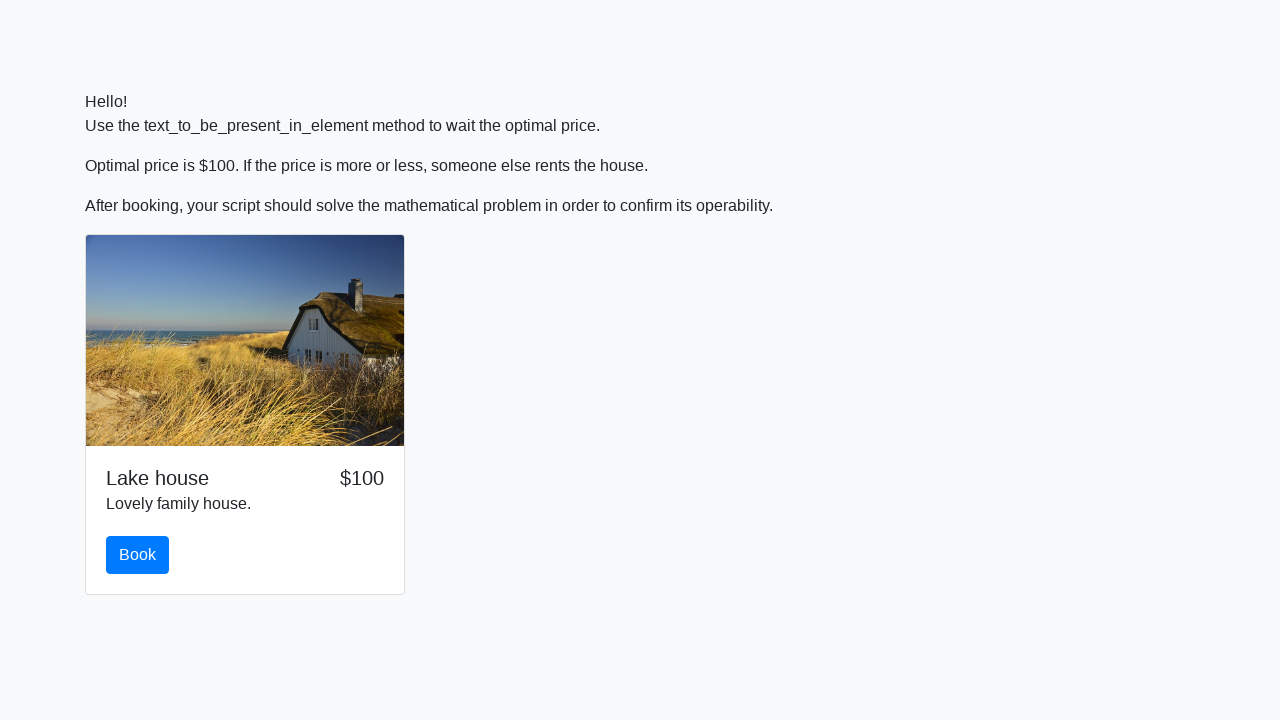

Clicked the book button at (138, 555) on #book
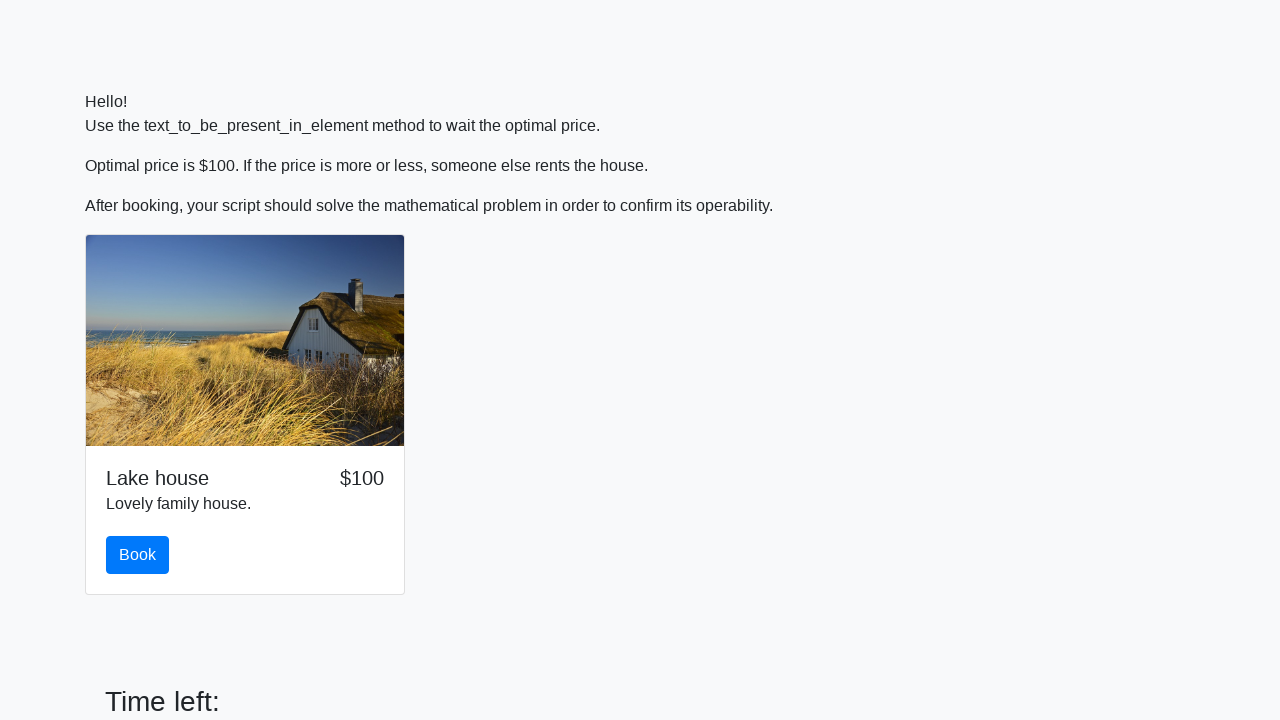

Retrieved input value from the page
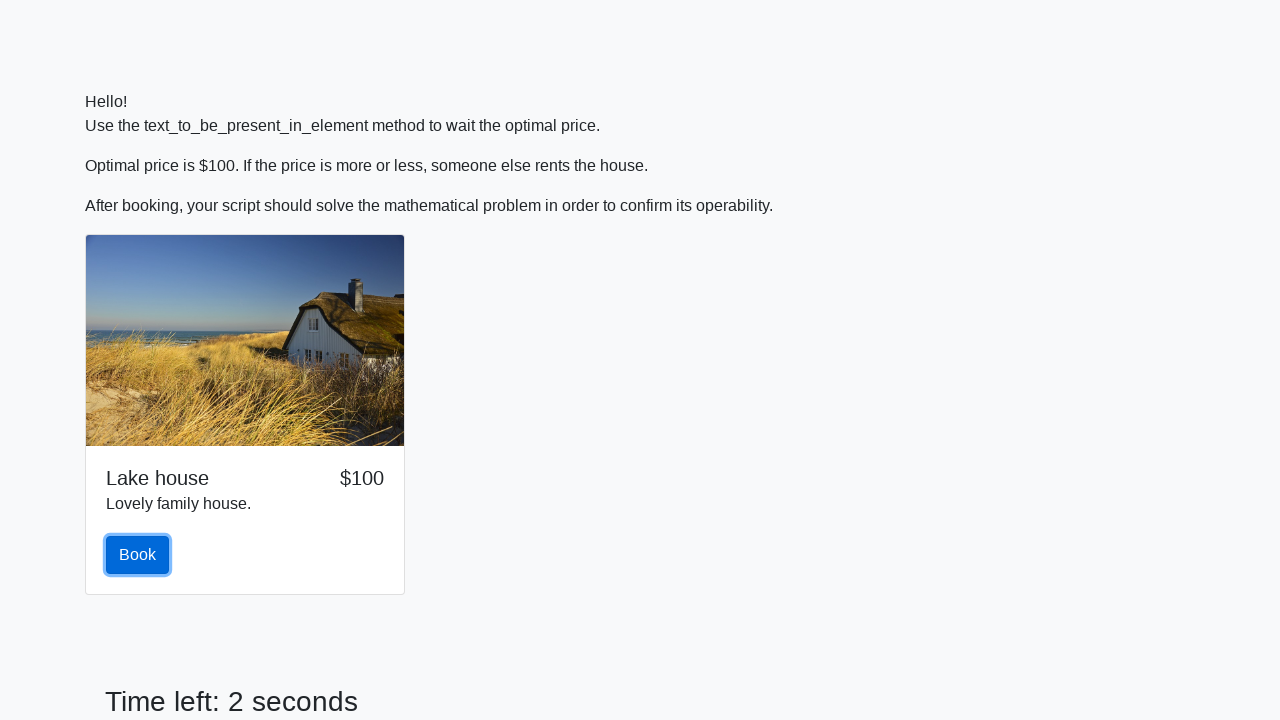

Calculated mathematical answer: log(abs(12 * sin(x)))
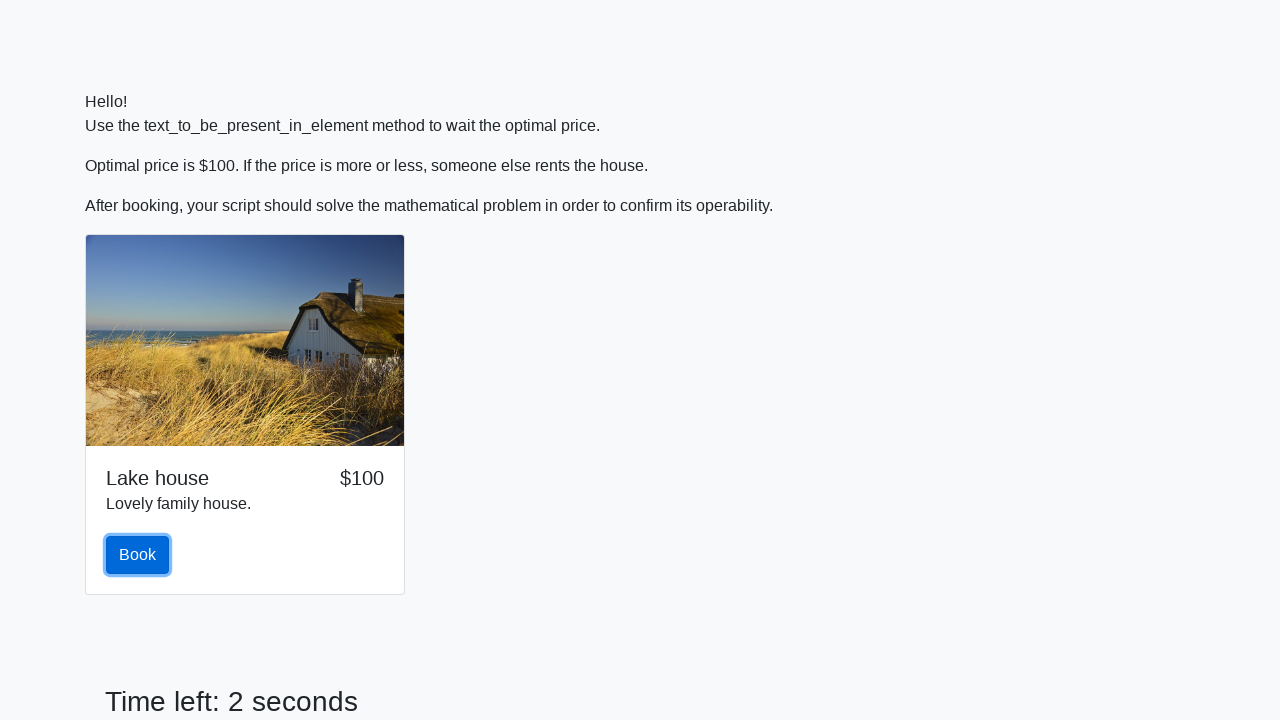

Filled answer field with calculated value on #answer
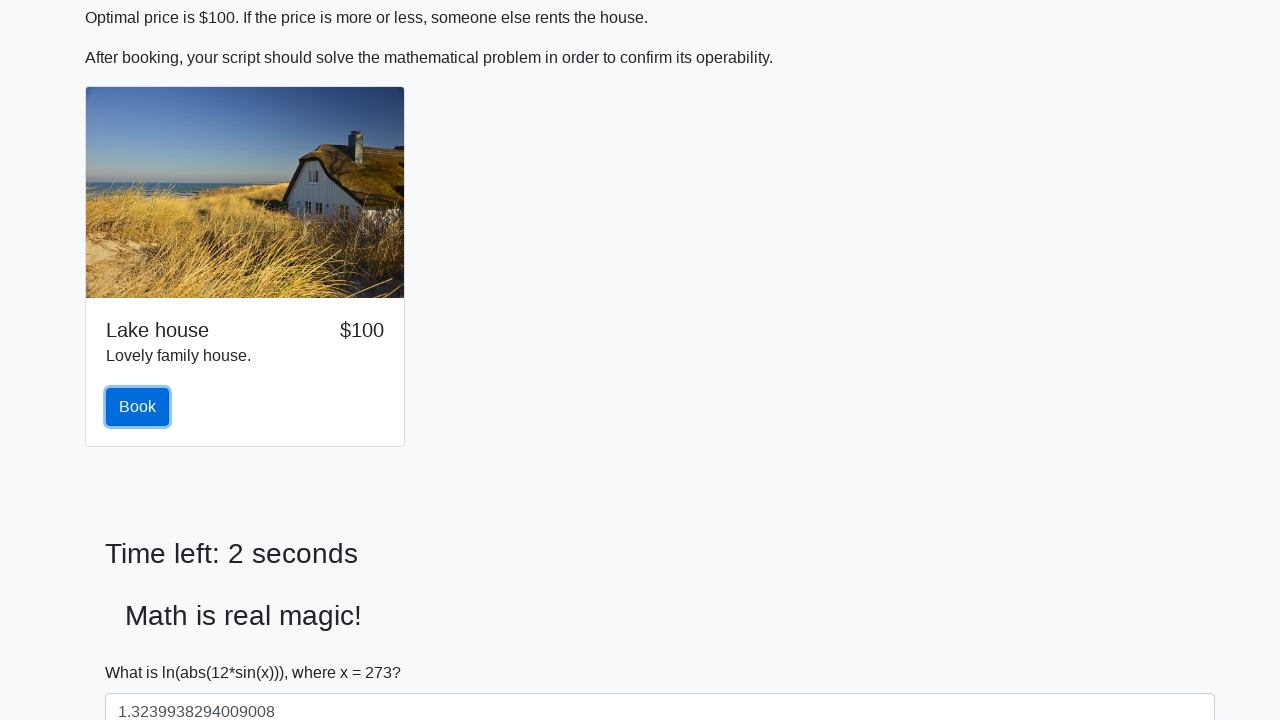

Clicked the solve/submit button at (143, 651) on #solve
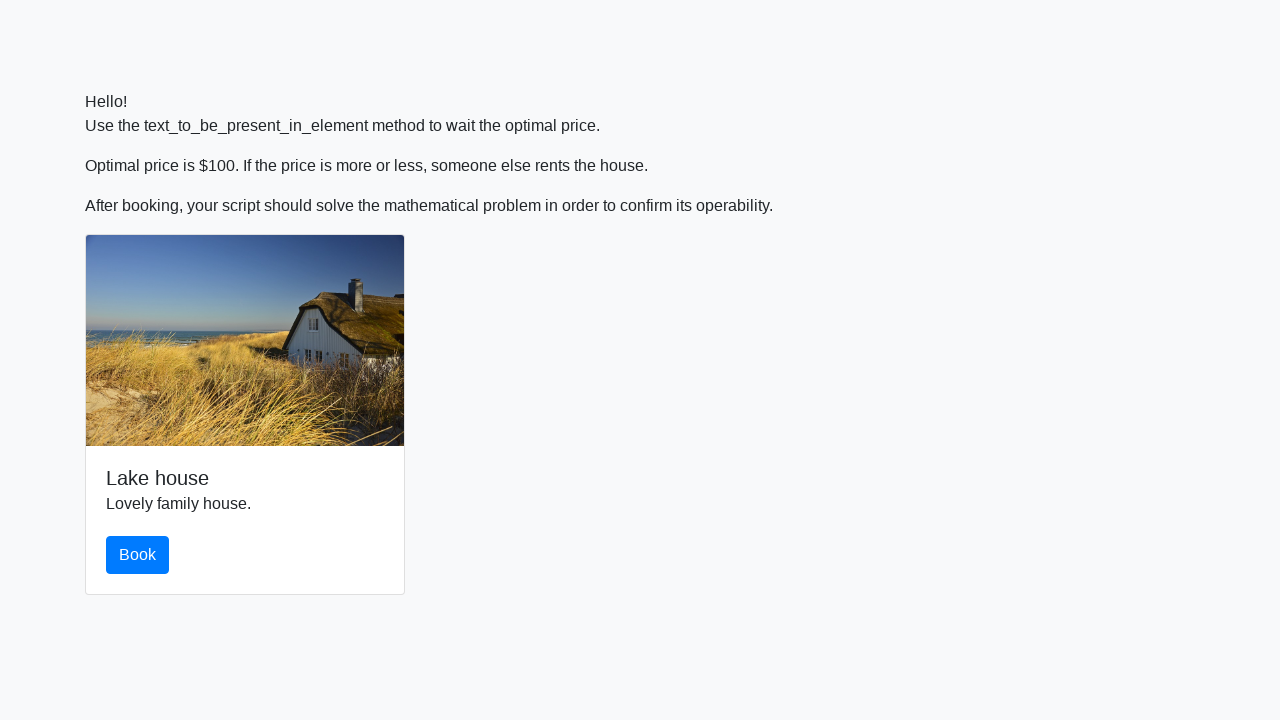

Set up dialog handler to accept alerts
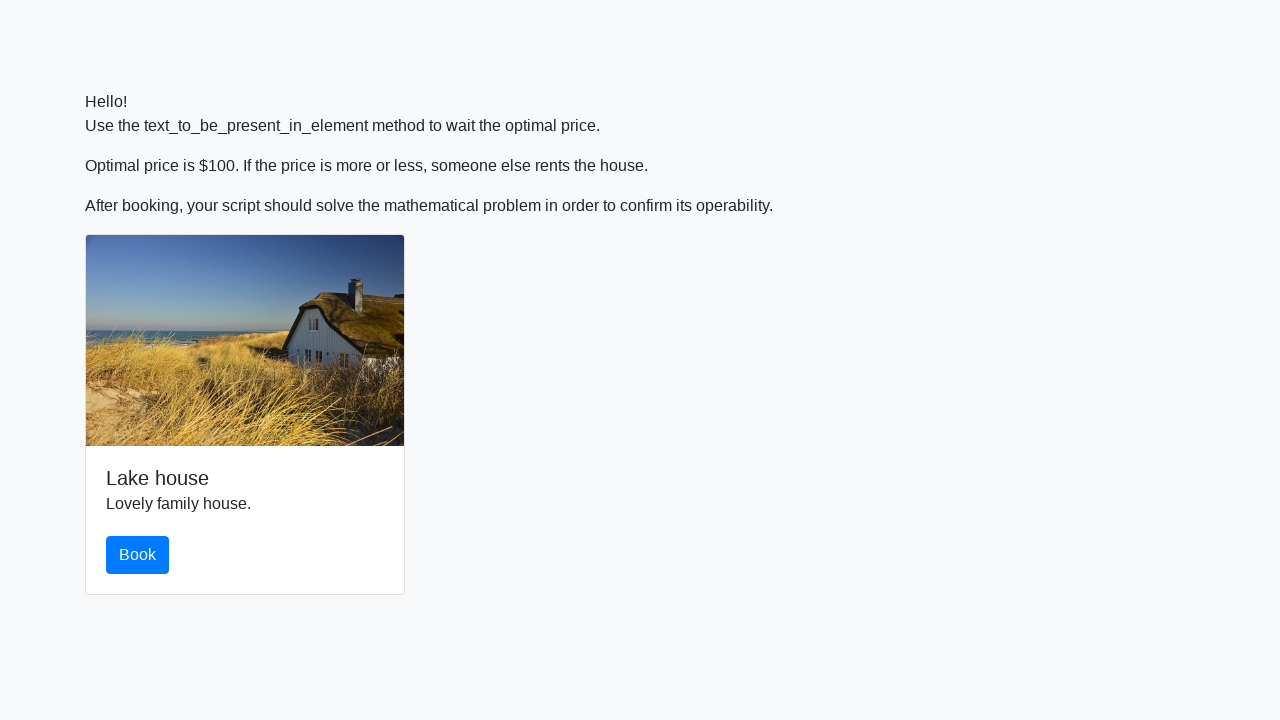

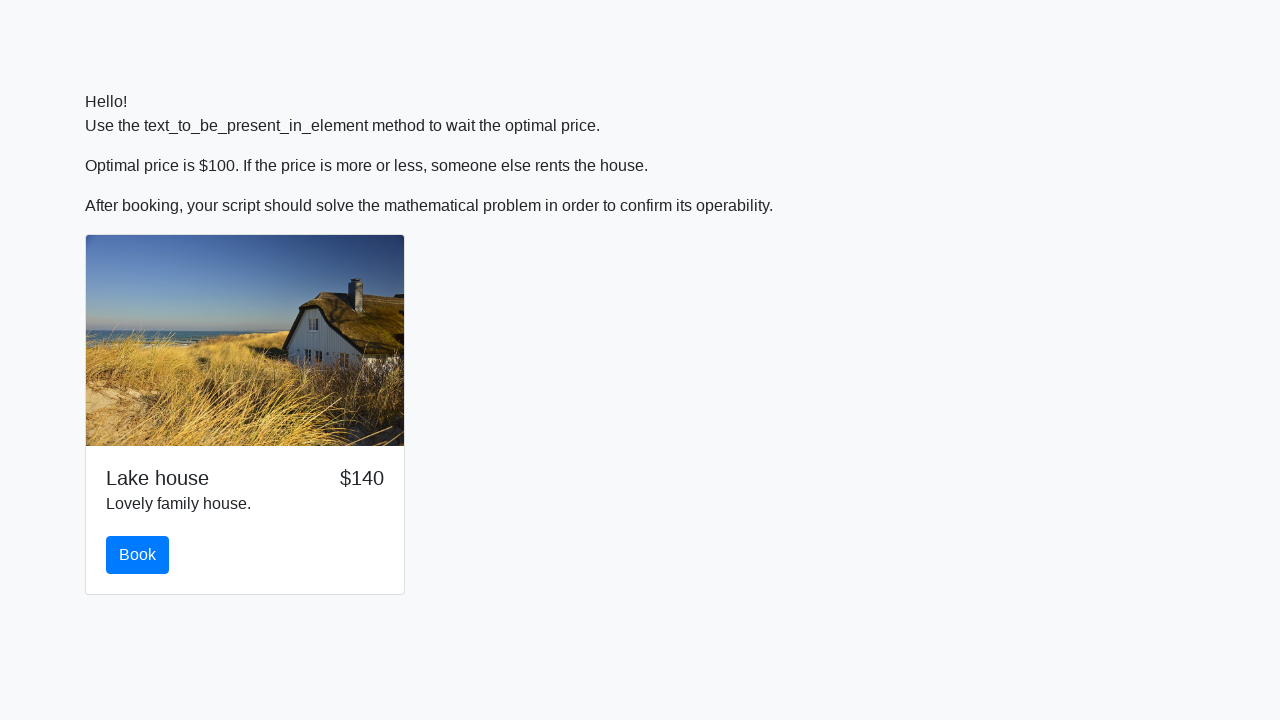